Tests marking individual todo items as complete using their checkboxes

Starting URL: https://demo.playwright.dev/todomvc

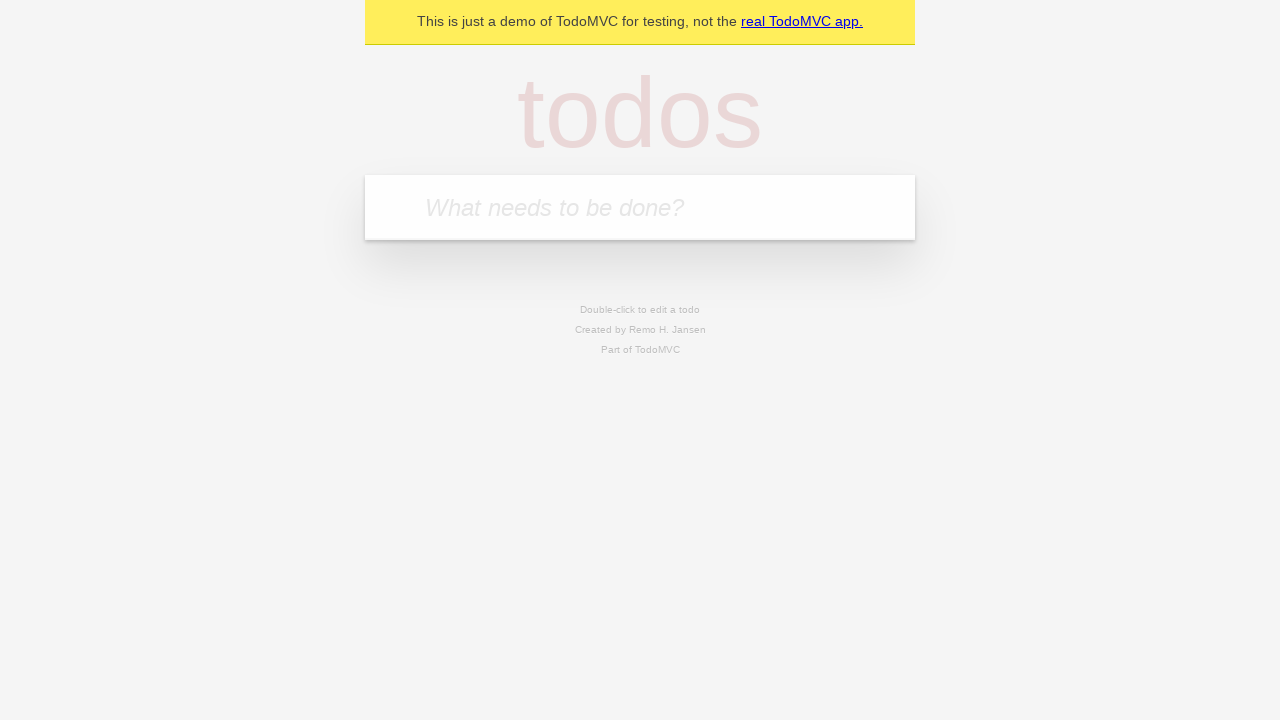

Filled todo input with 'buy some cheese' on internal:attr=[placeholder="What needs to be done?"i]
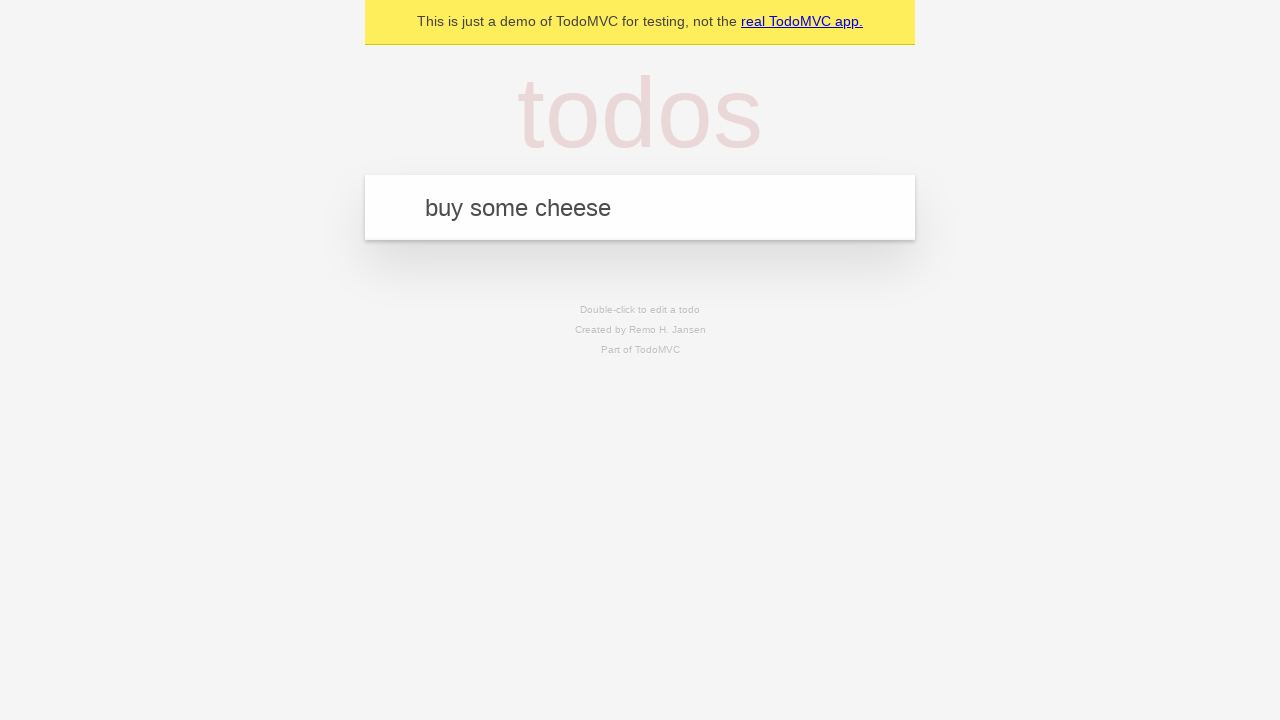

Pressed Enter to add first todo item on internal:attr=[placeholder="What needs to be done?"i]
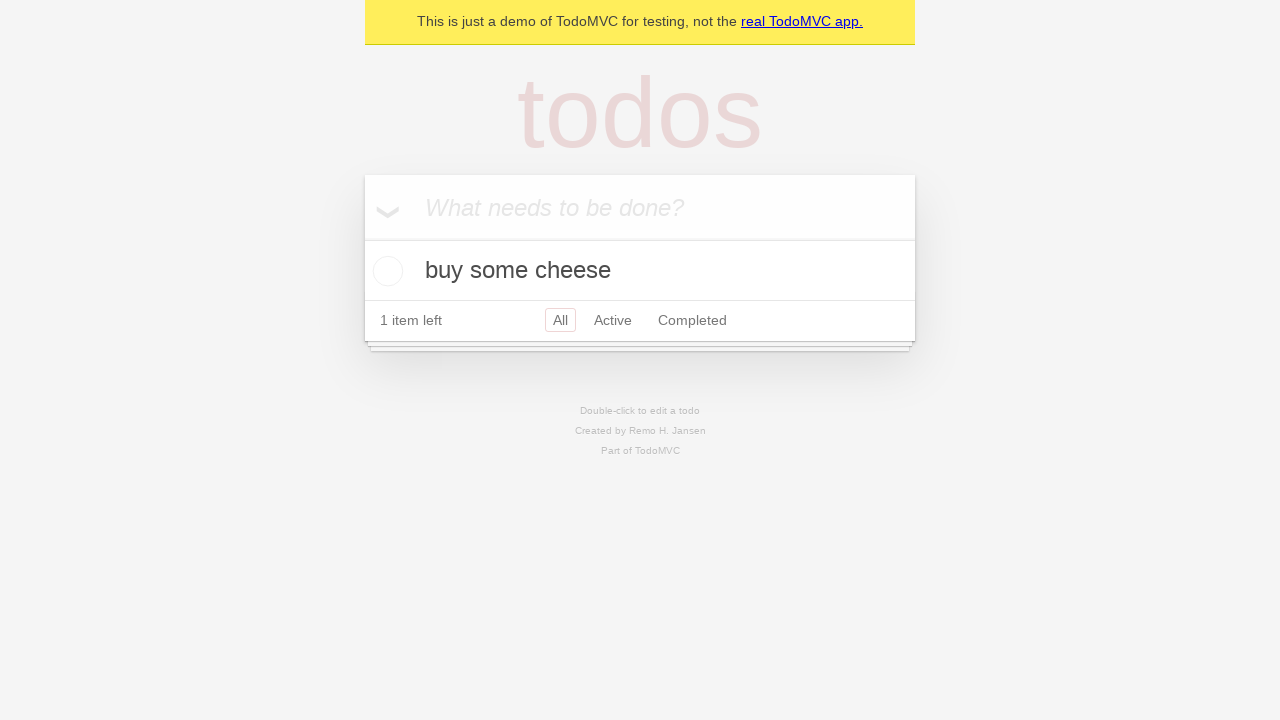

Filled todo input with 'feed the cat' on internal:attr=[placeholder="What needs to be done?"i]
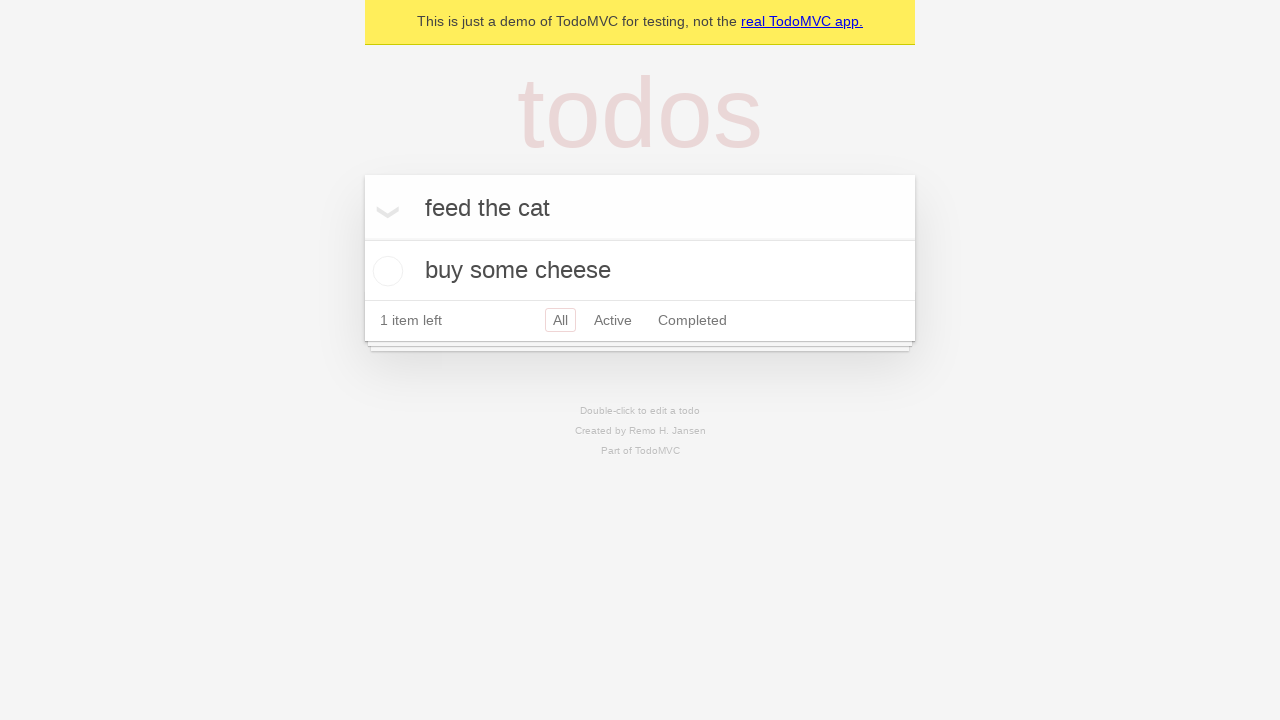

Pressed Enter to add second todo item on internal:attr=[placeholder="What needs to be done?"i]
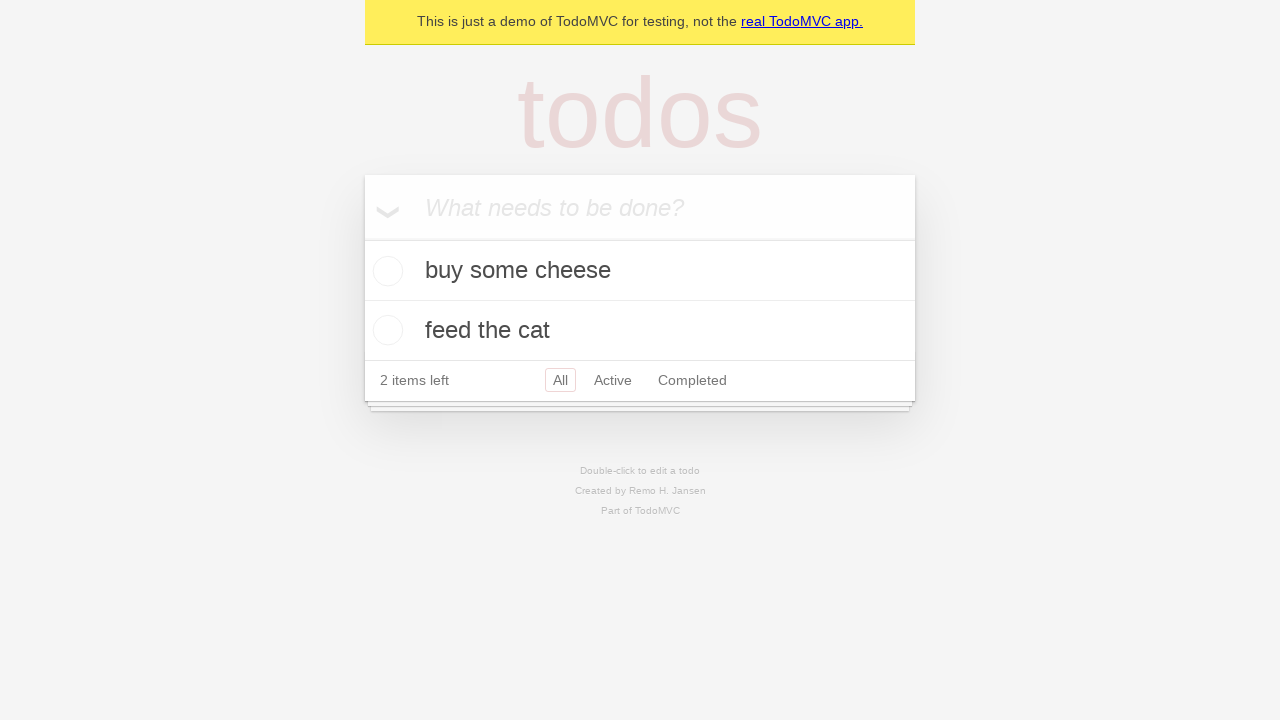

Checked the first todo item 'buy some cheese' at (385, 271) on internal:testid=[data-testid="todo-item"s] >> nth=0 >> internal:role=checkbox
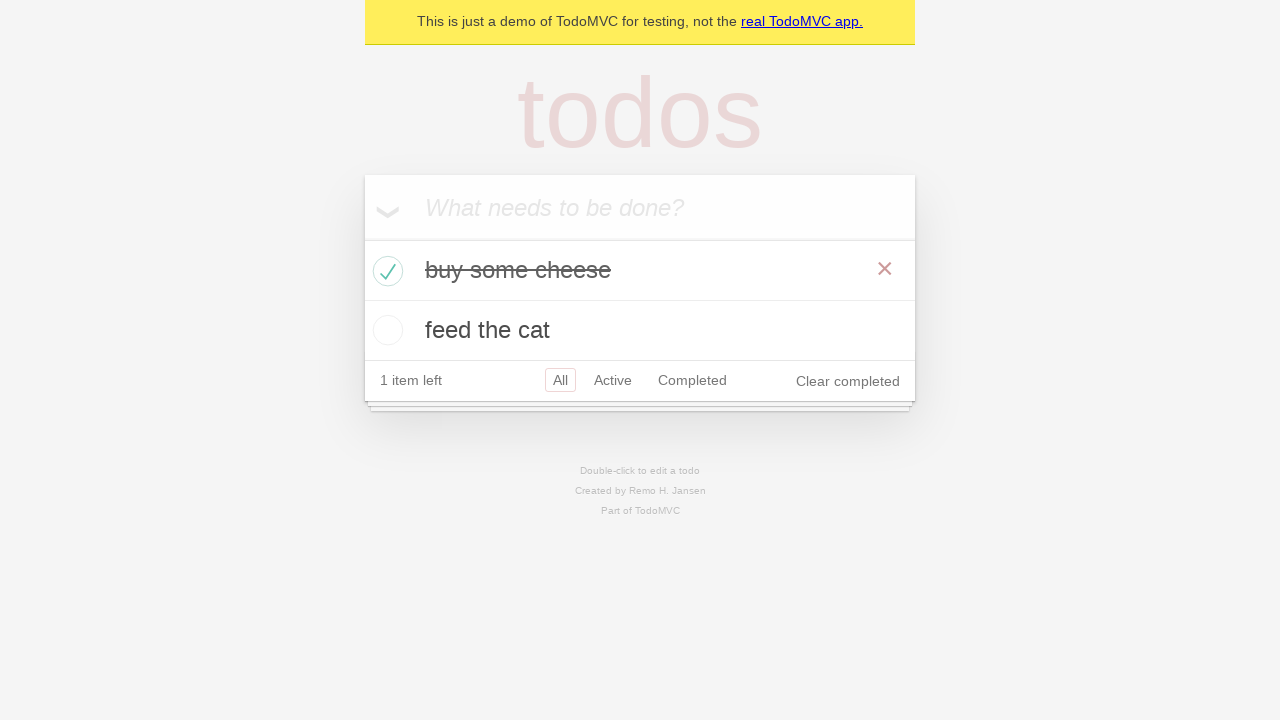

Checked the second todo item 'feed the cat' at (385, 330) on internal:testid=[data-testid="todo-item"s] >> nth=1 >> internal:role=checkbox
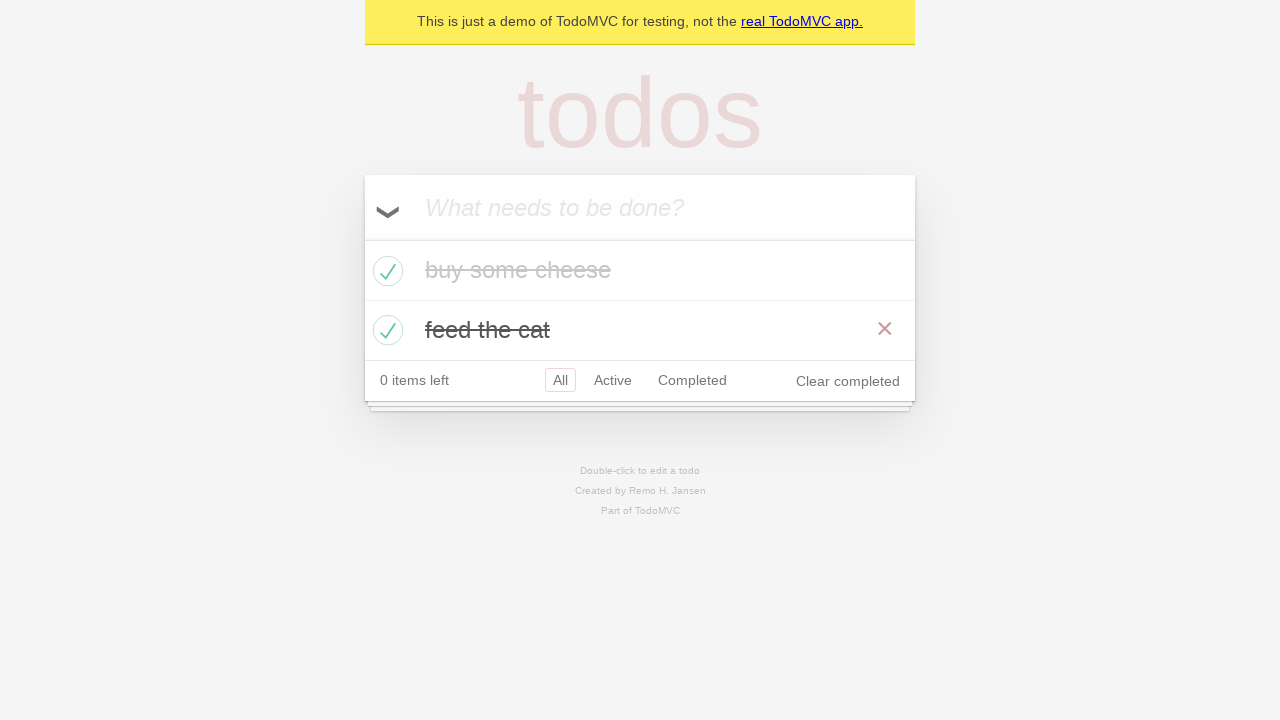

Waited for completed state indicator to appear
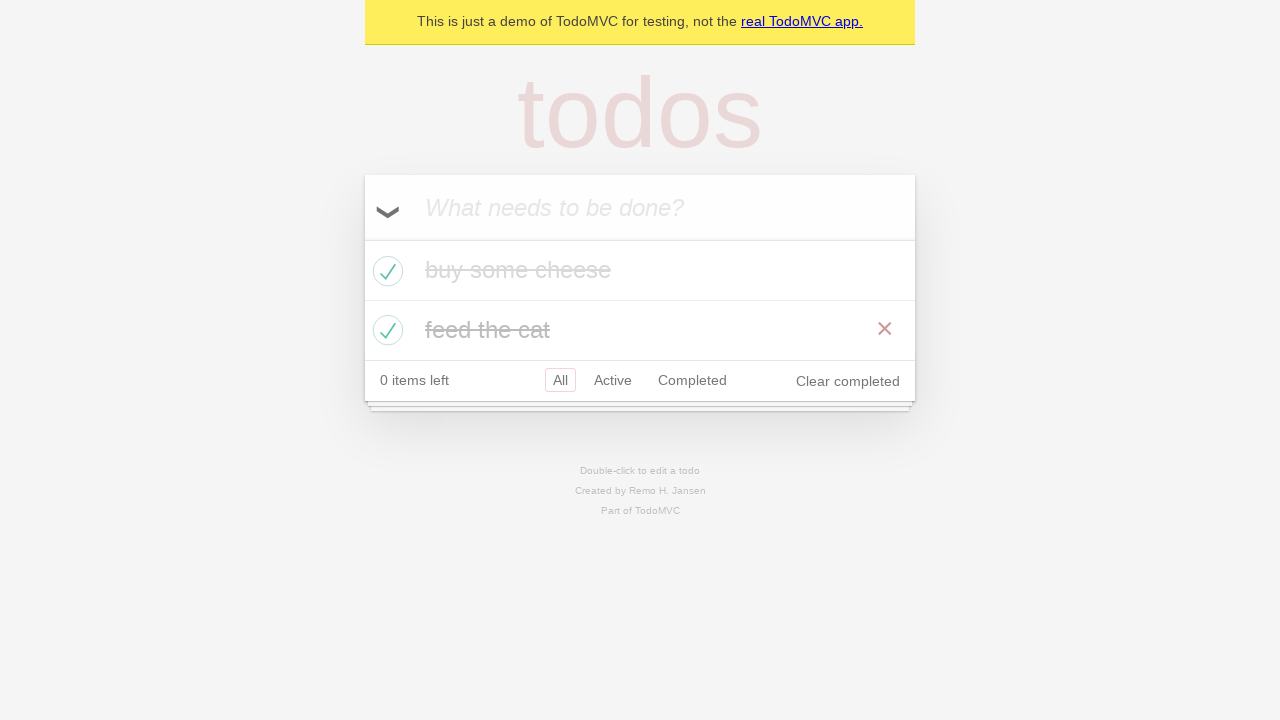

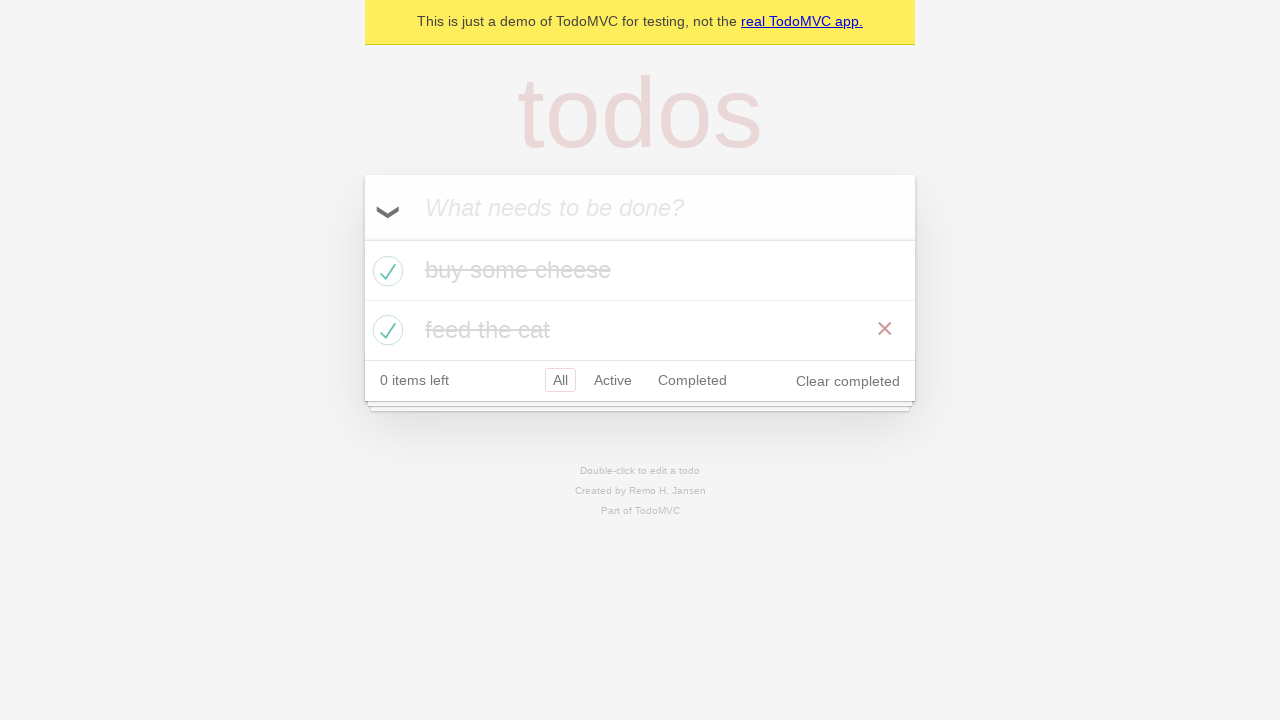